Tests login form submission with incorrect credentials and verifies error message is displayed

Starting URL: https://rahulshettyacademy.com/locatorspractice/

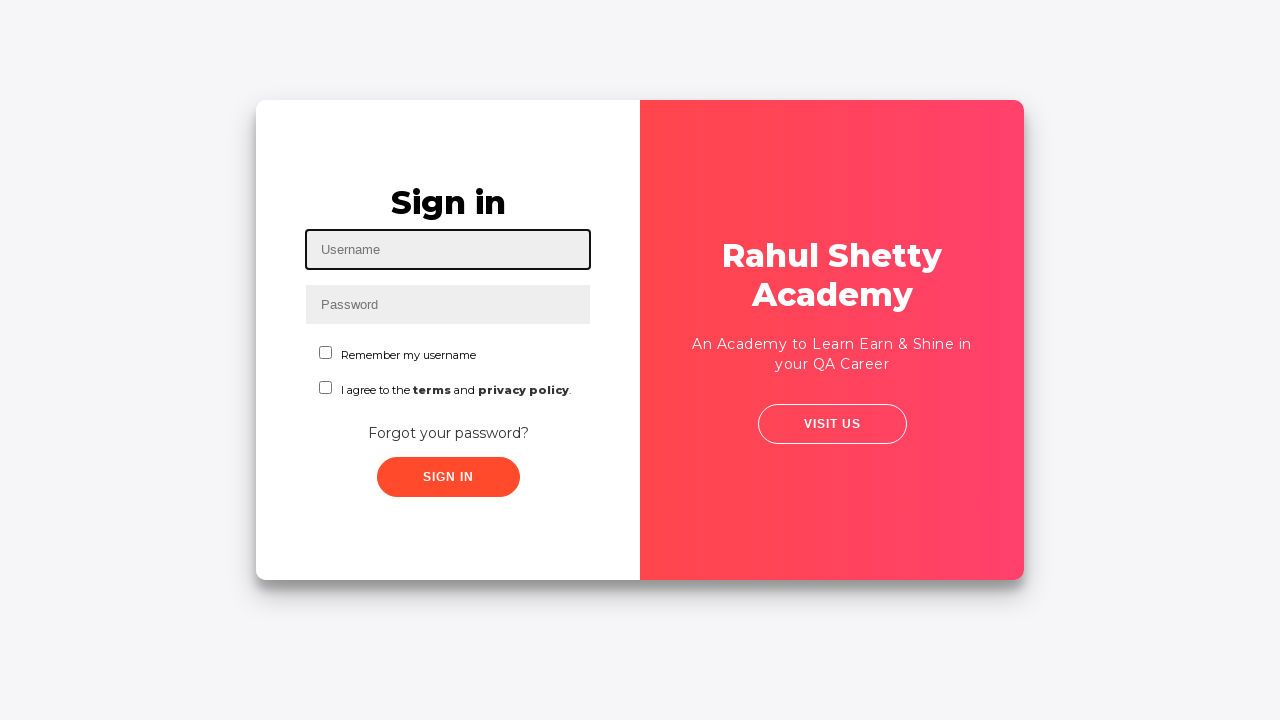

Filled username field with 'Samiran' on #inputUsername
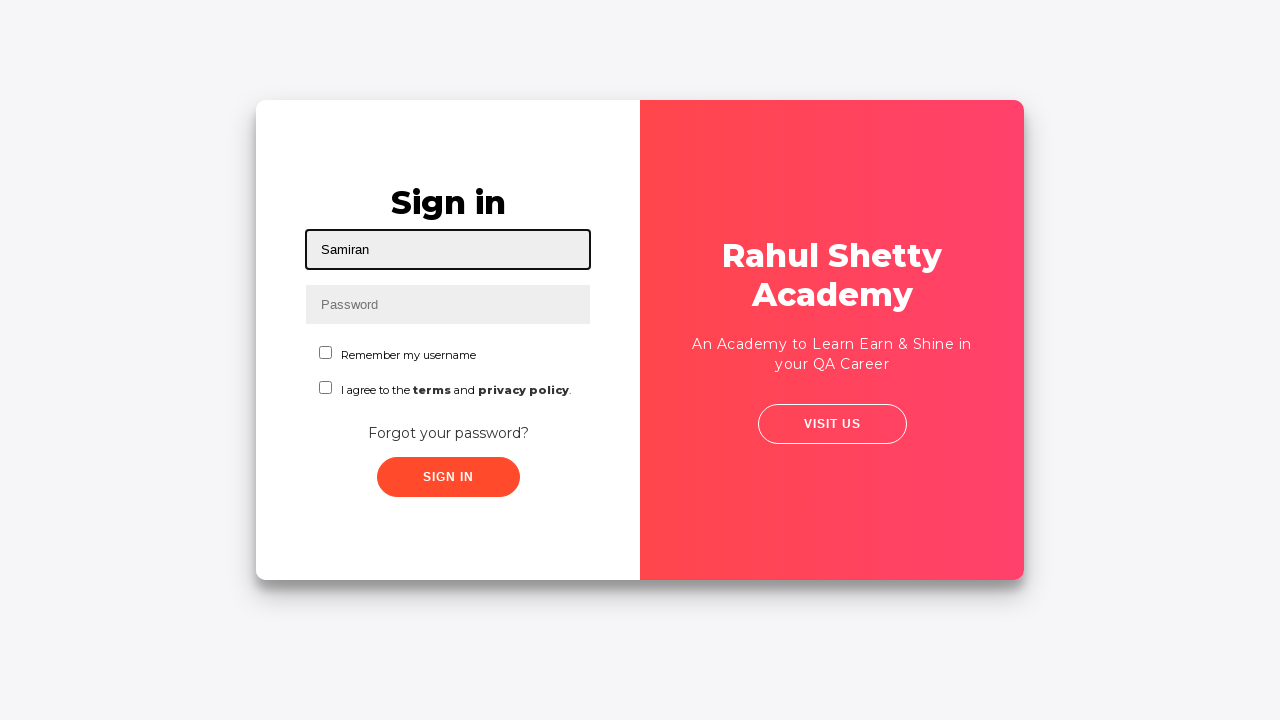

Filled password field with 'samiran123' on input[name='inputPassword']
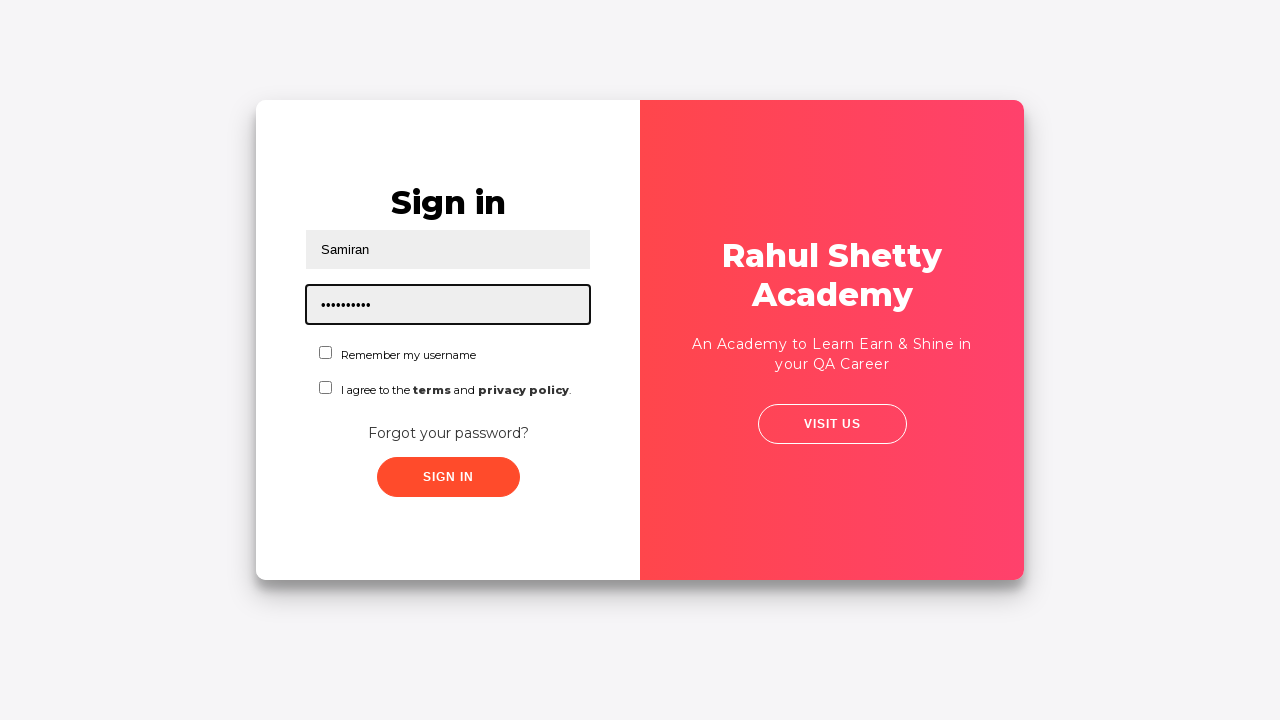

Clicked sign in button to submit login form with incorrect credentials at (448, 477) on .signInBtn
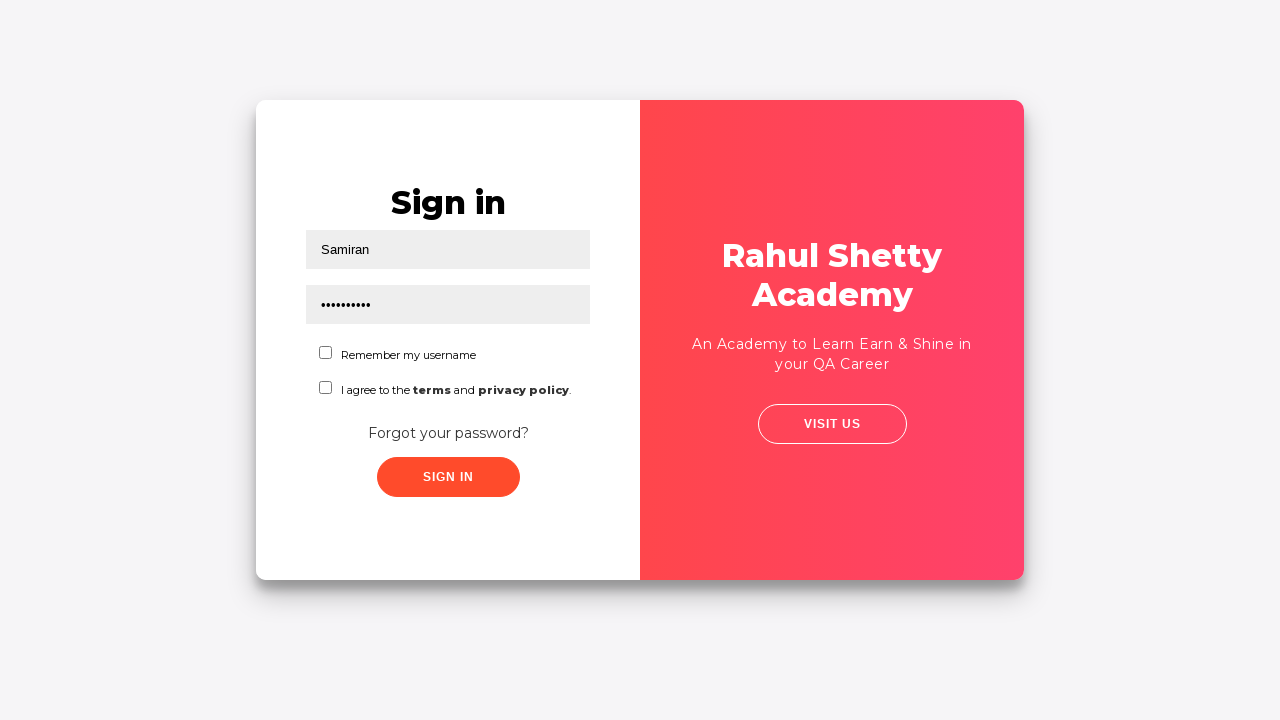

Error message appeared after form submission
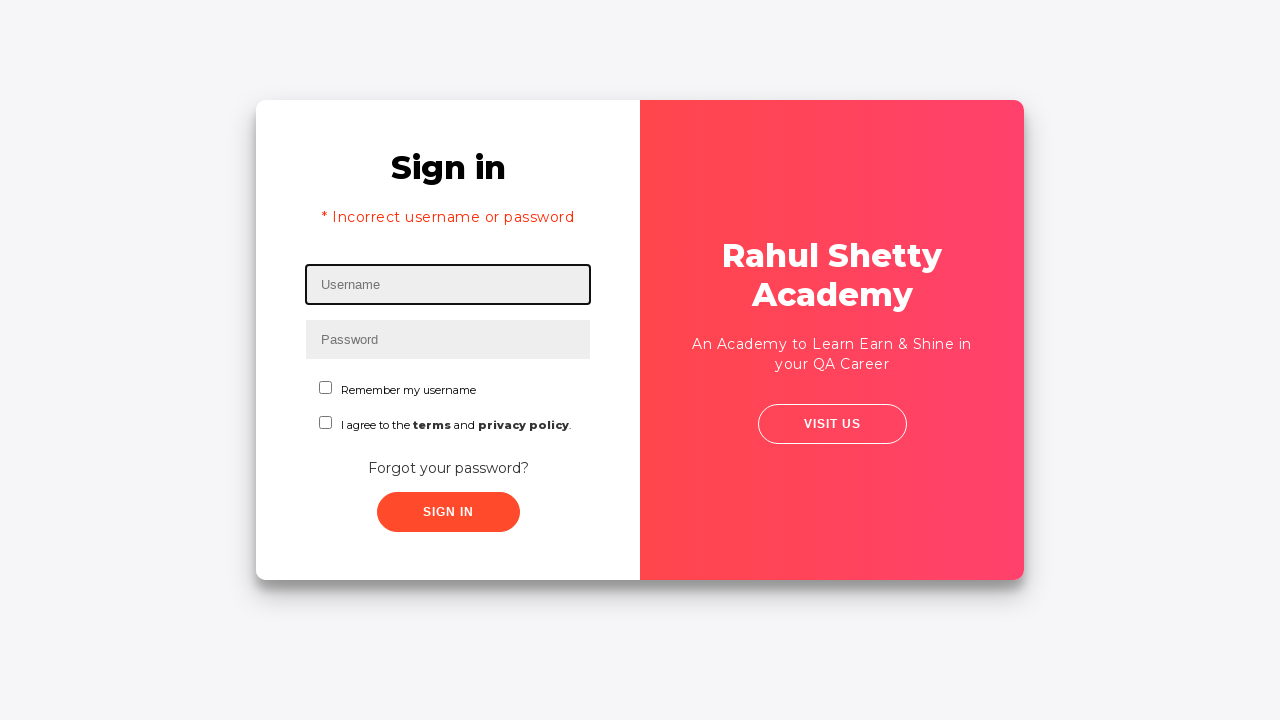

Extracted error message text: '* Incorrect username or password '
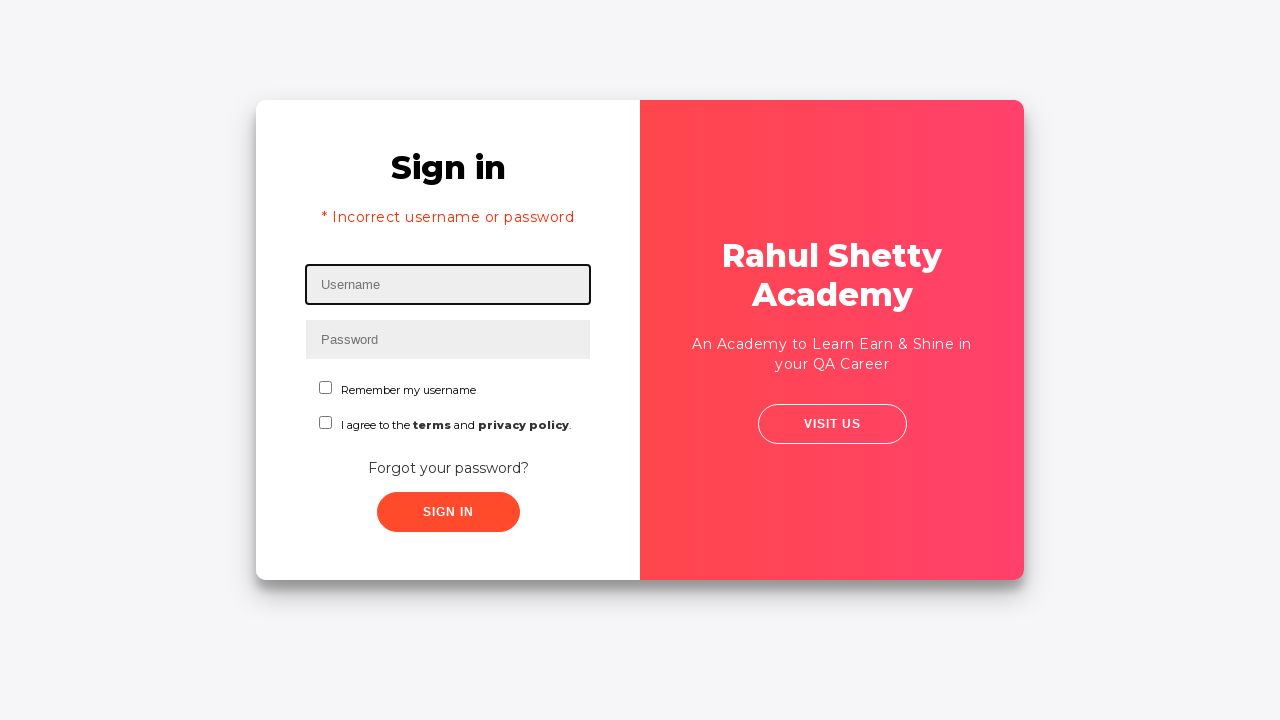

Printed error message to console
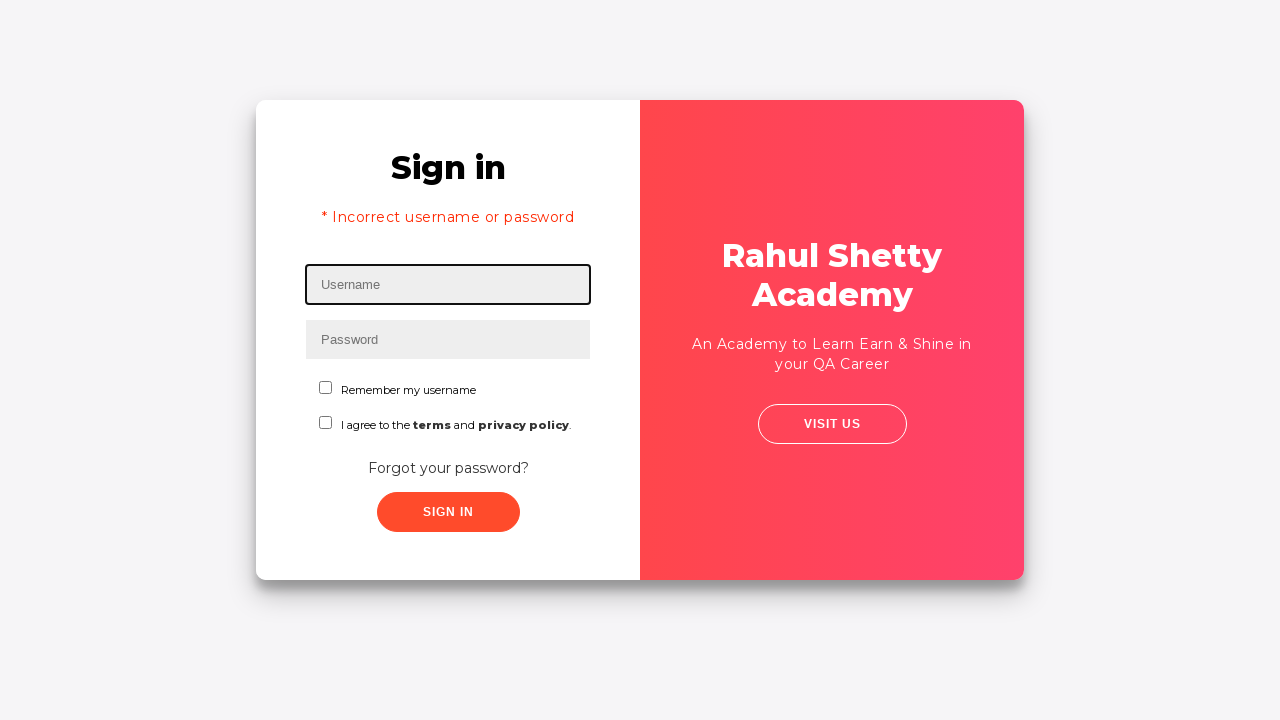

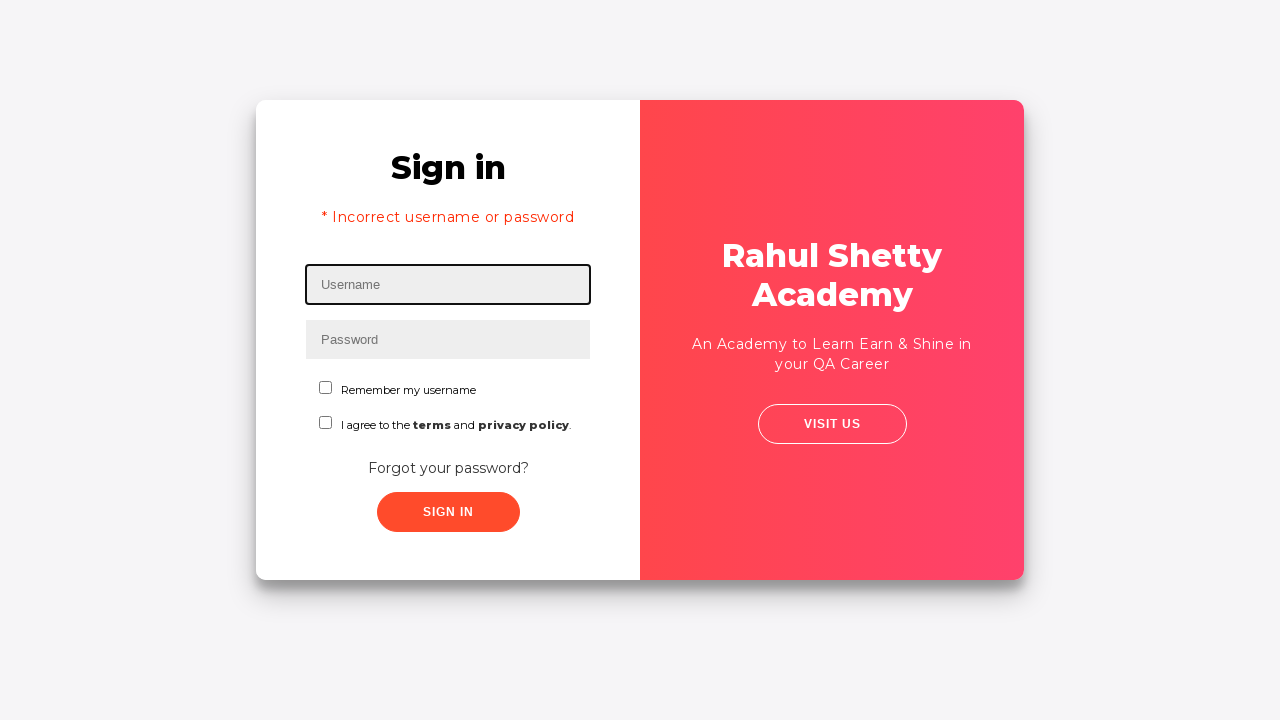